Tests basic connectivity to demoqa.com by navigating to the page, waiting for DOM content to load, and verifying the page has a title

Starting URL: https://demoqa.com

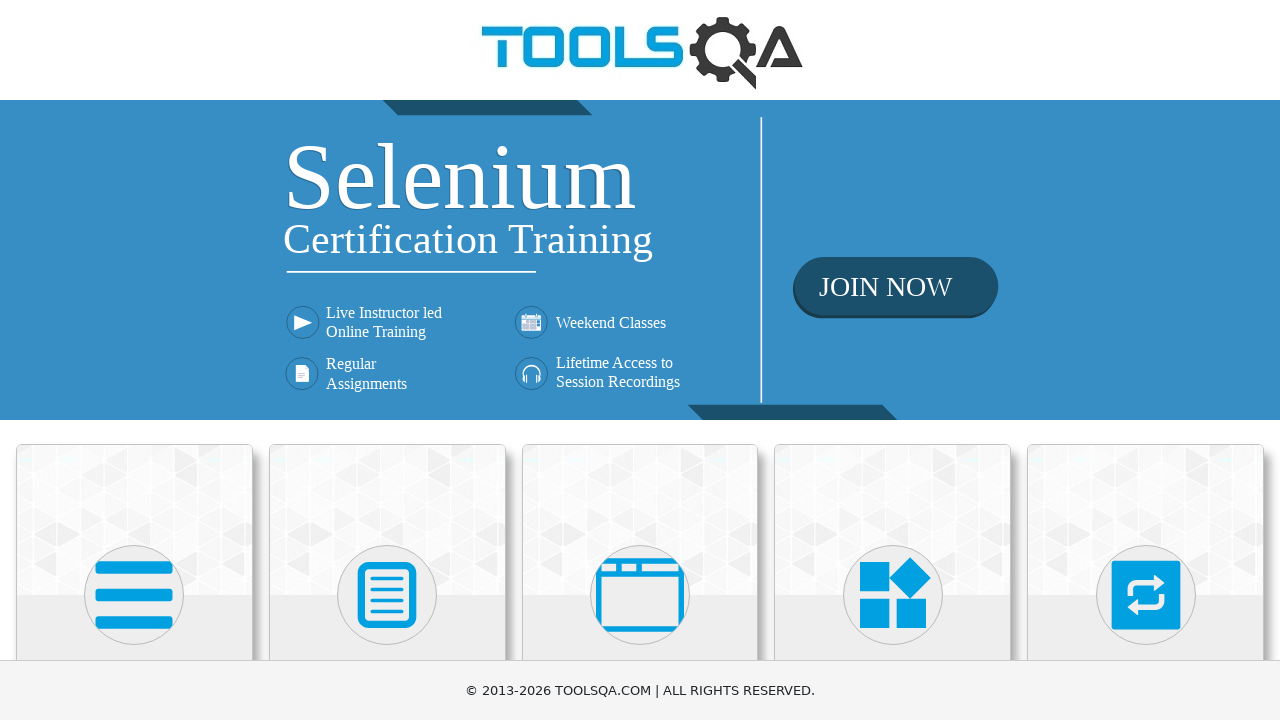

Navigated to https://demoqa.com
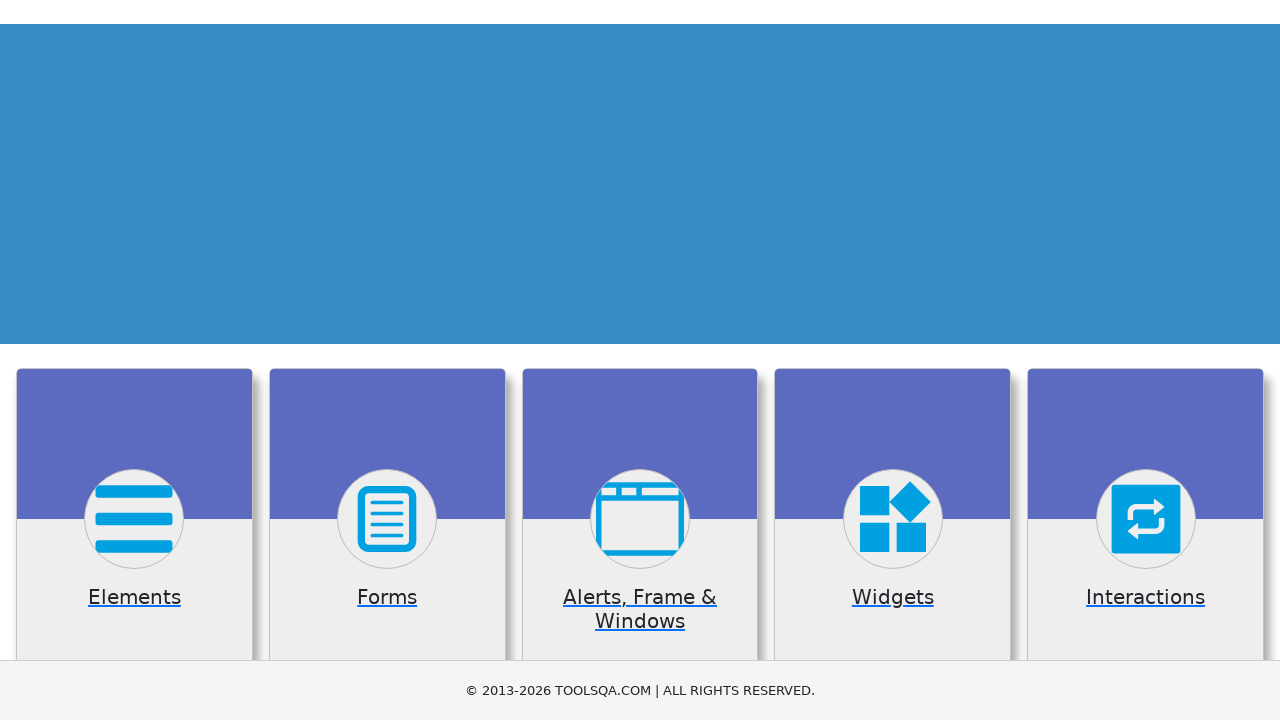

DOM content loaded successfully
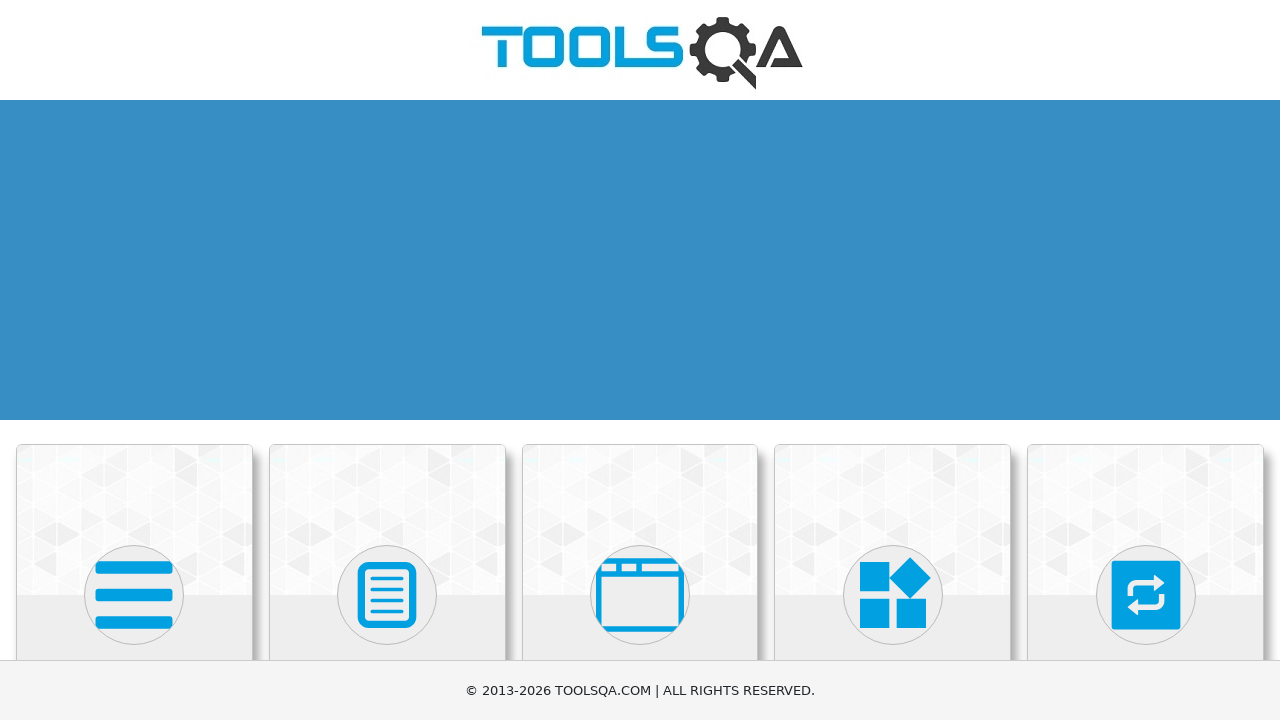

Retrieved page title: 'demosite'
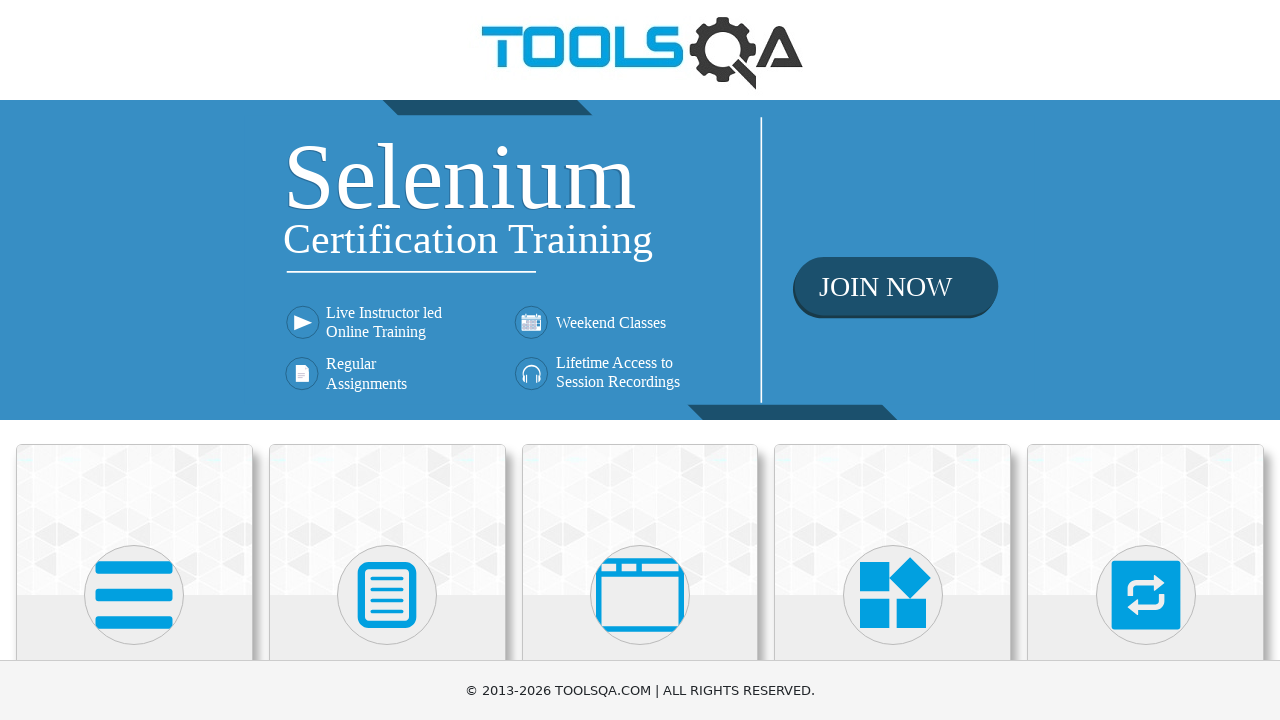

Verified that page title is not empty
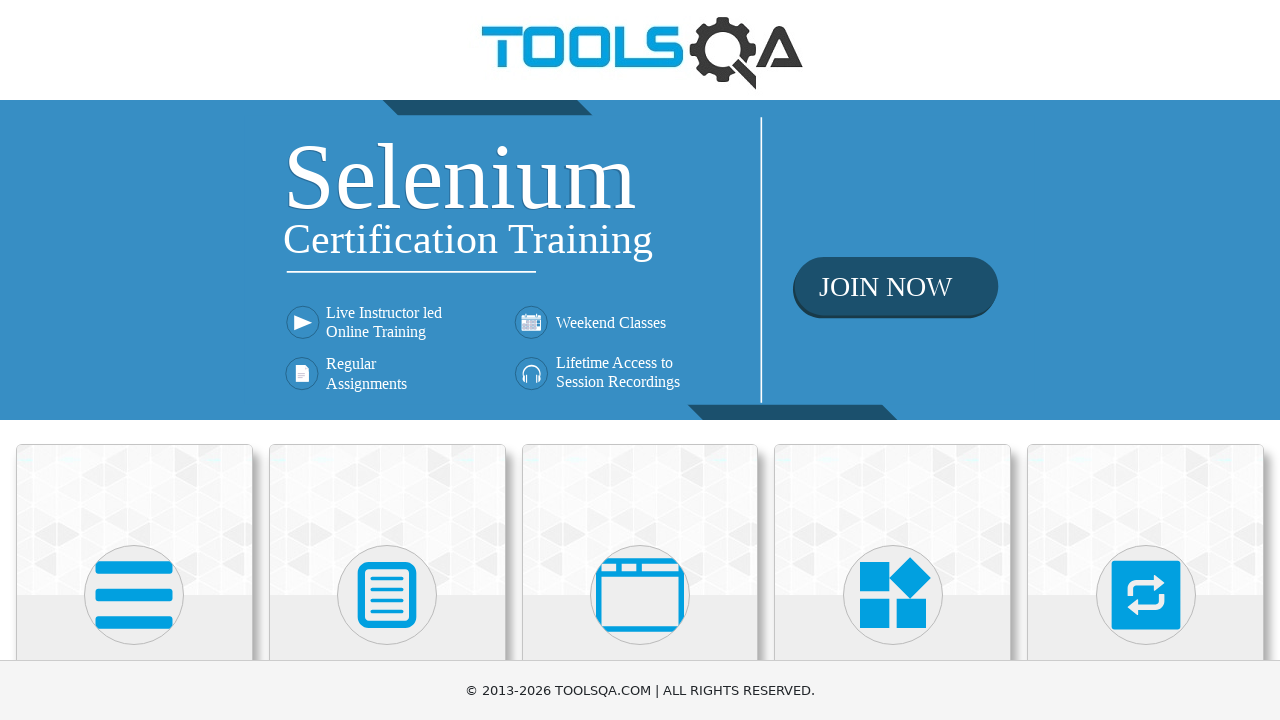

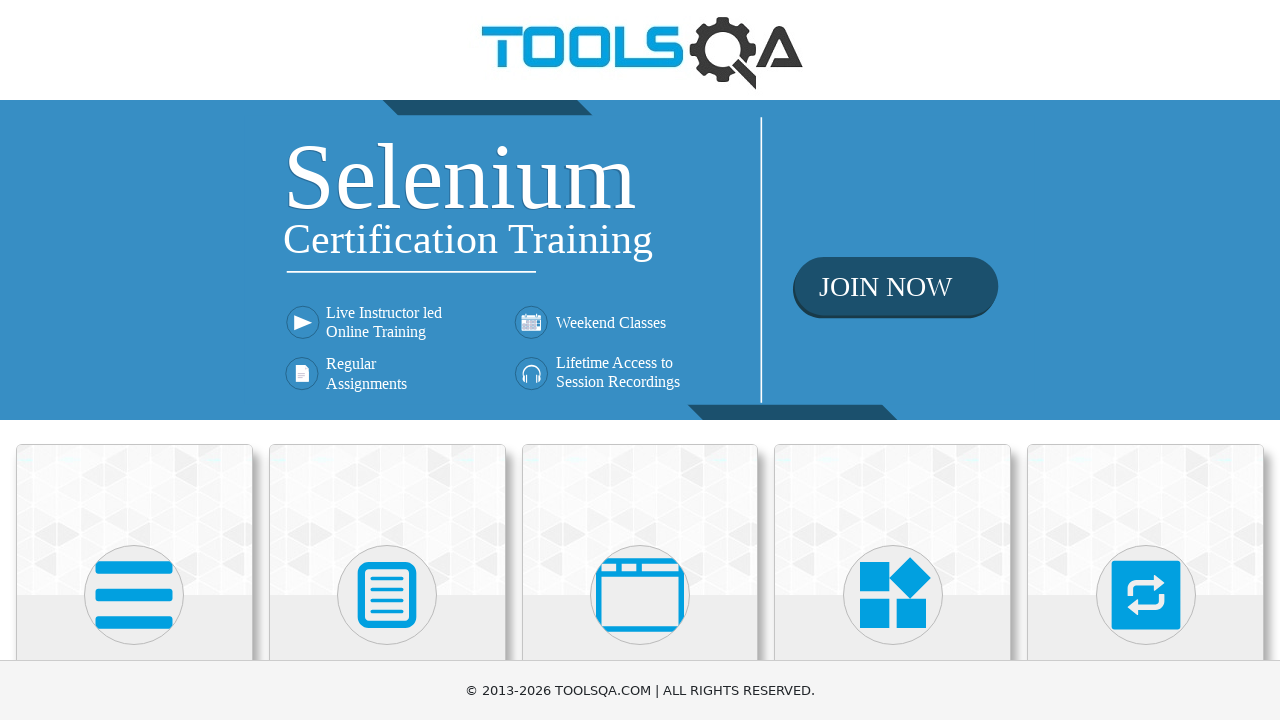